Navigates to a Sony Korea store product page and verifies the purchase button availability by checking the button text content.

Starting URL: https://store.sony.co.kr/product-view/114077335

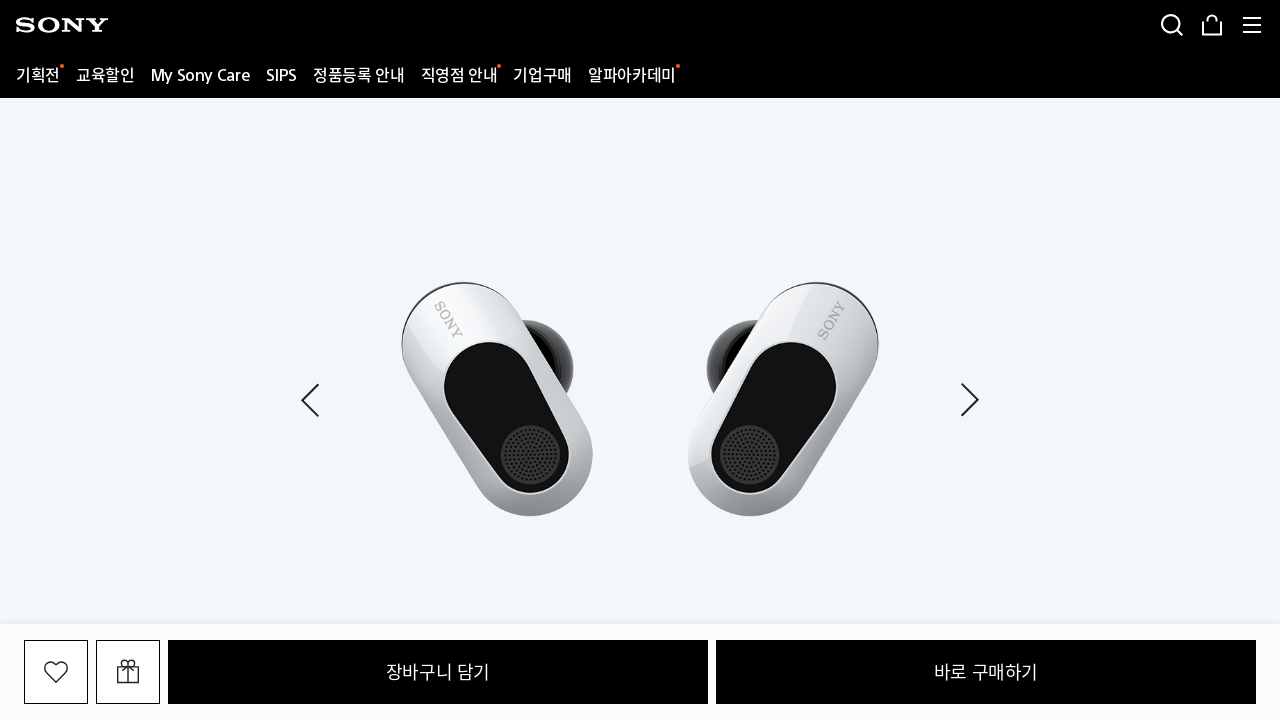

Set viewport size to 1512x827
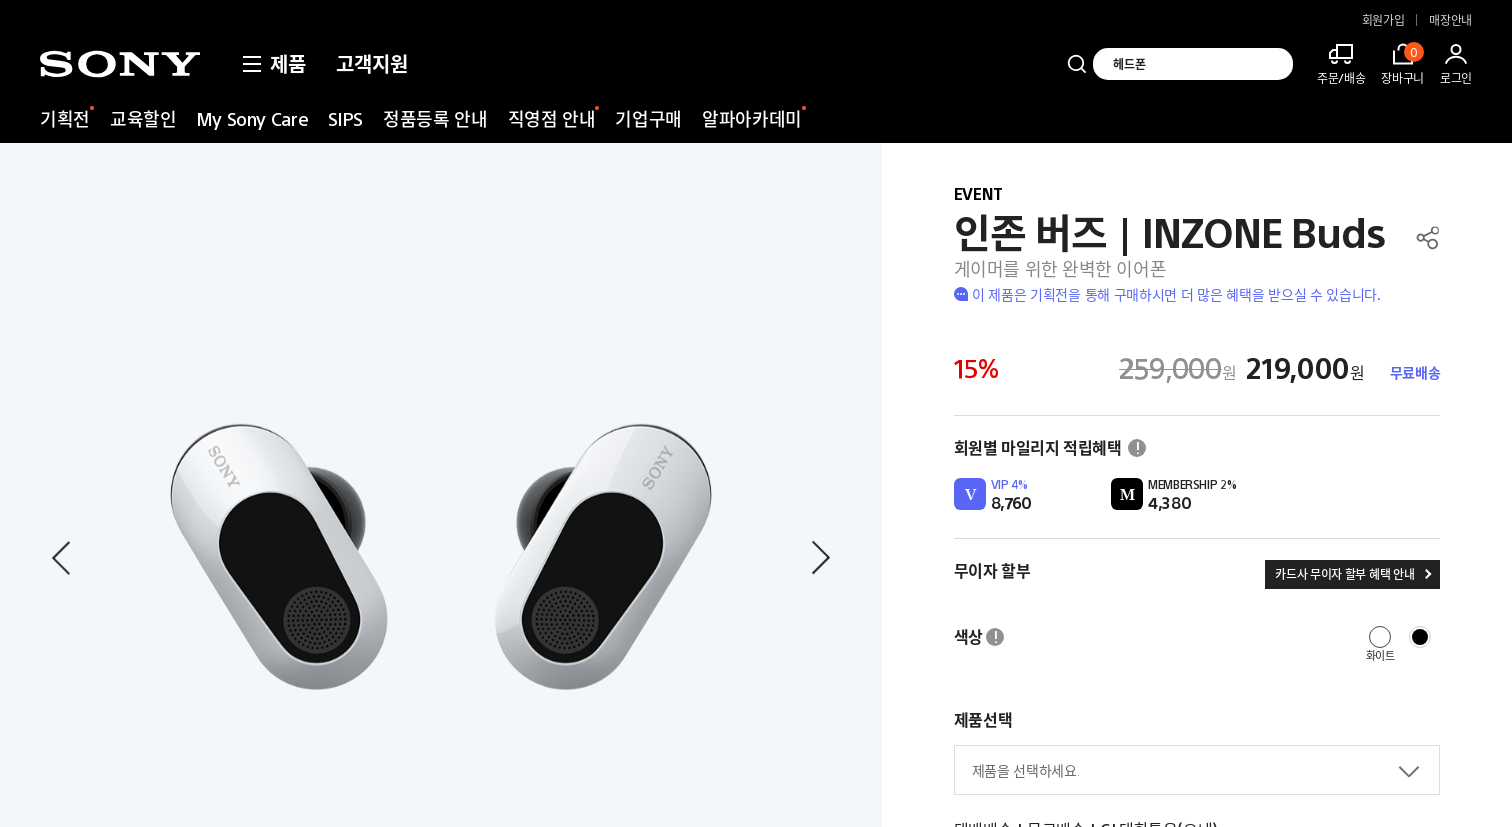

Located purchase button element
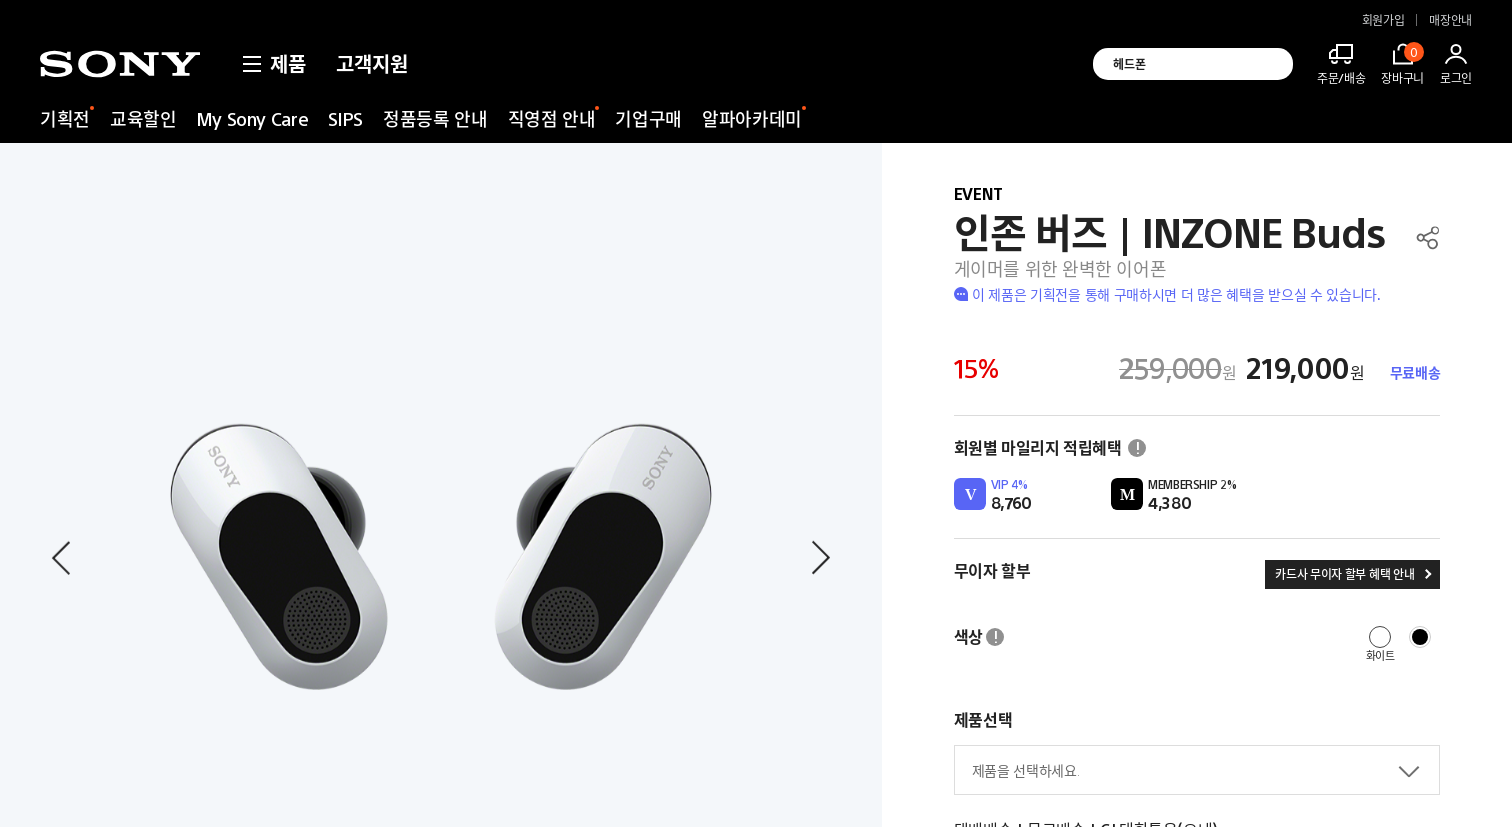

Waited for purchase button to be visible
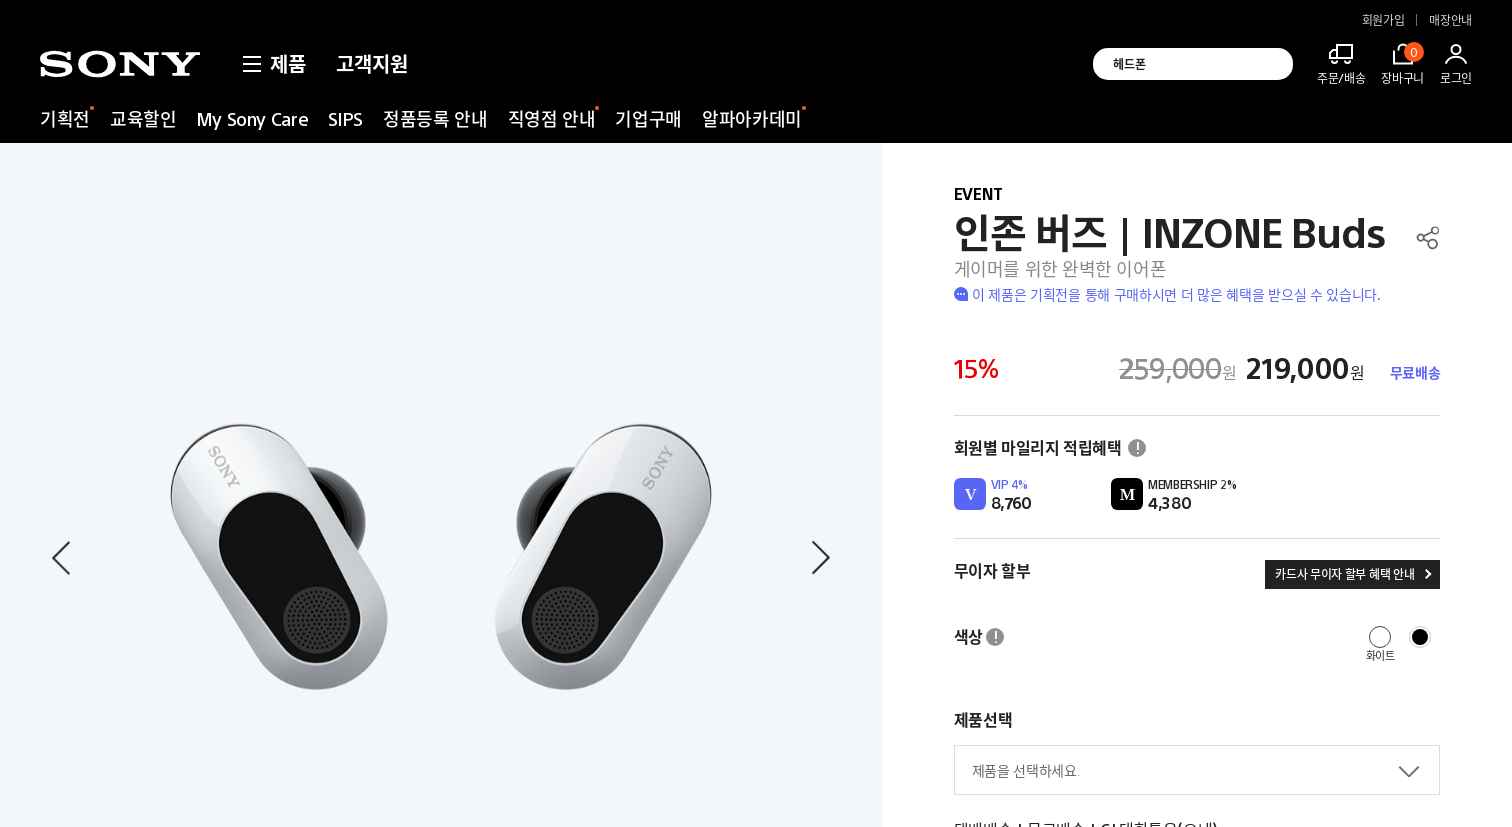

Retrieved purchase button text content: 바로 구매하기
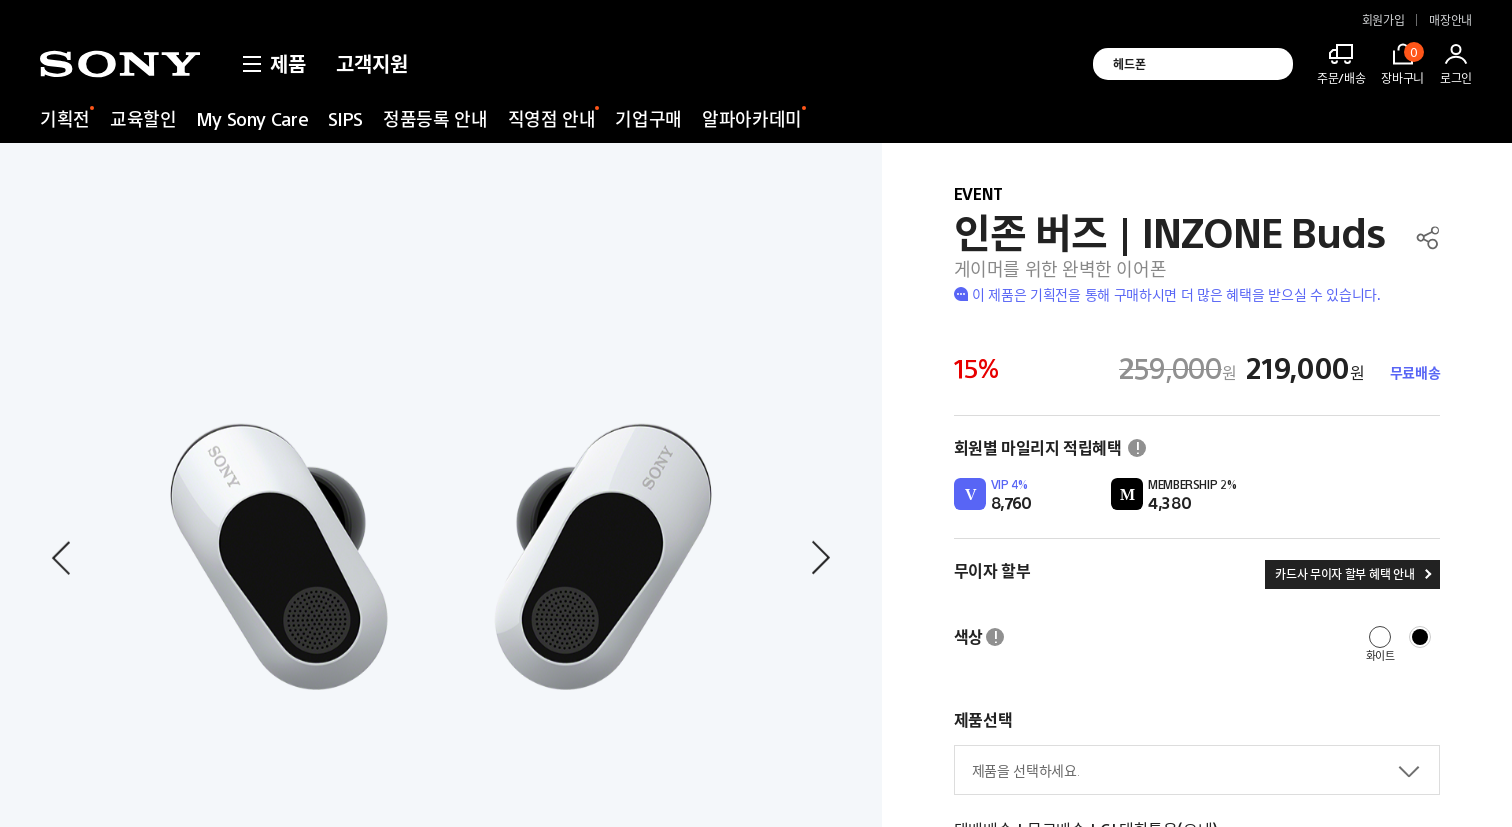

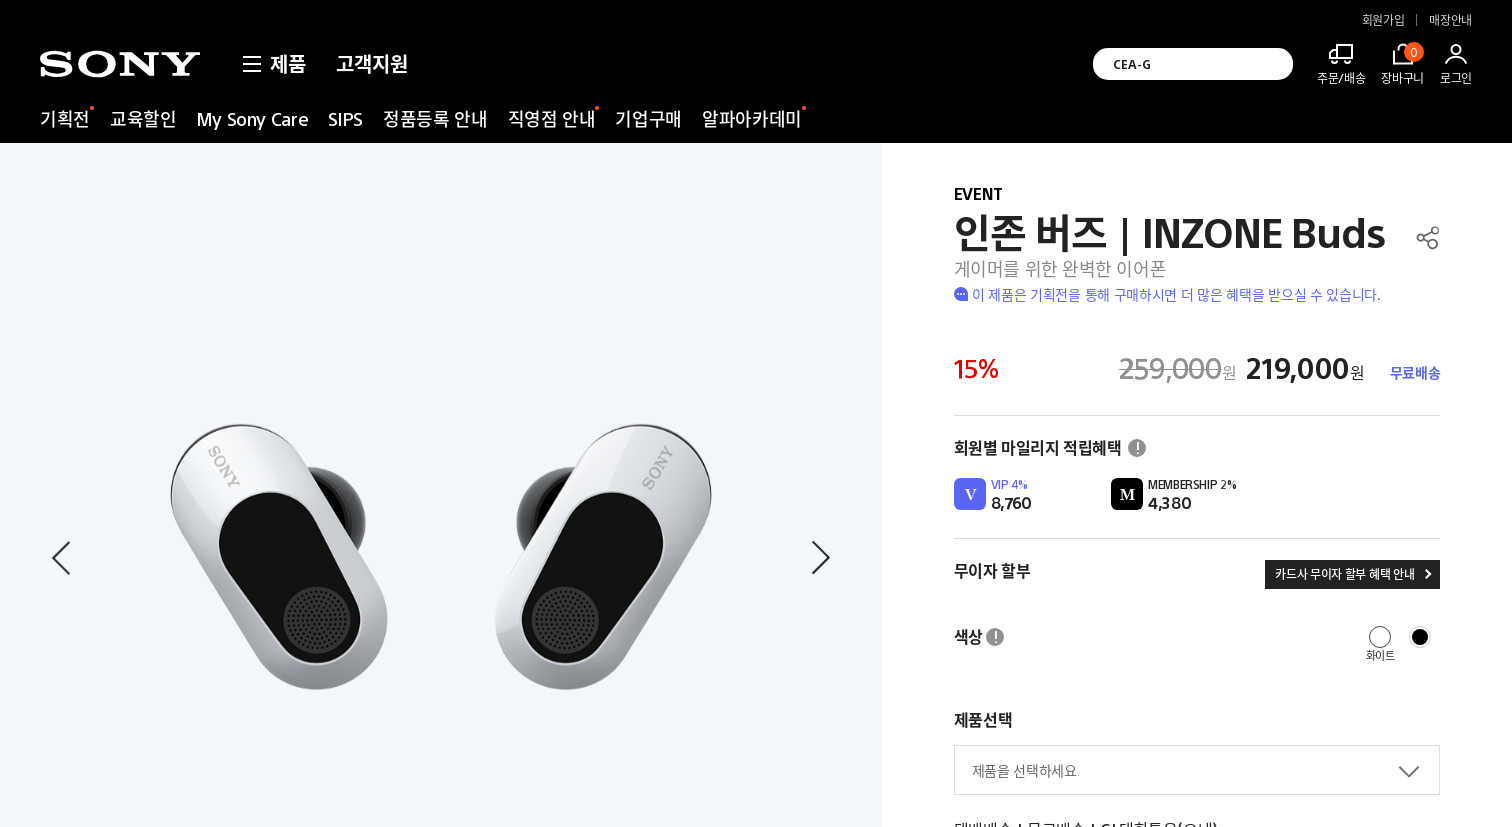